Verifies that a text input element with placeholder 'Disabled input' is correctly disabled in the form

Starting URL: https://d3pv22lioo8876.cloudfront.net/tiptop/

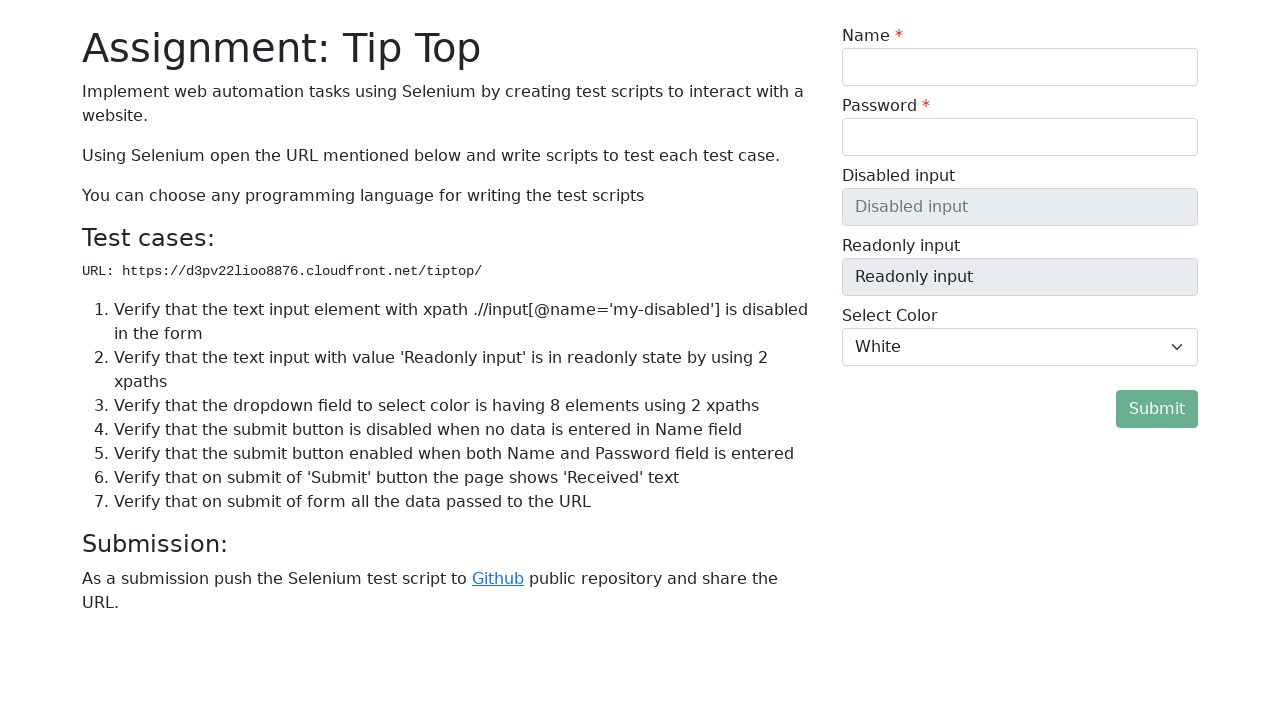

Navigated to the tiptop form page
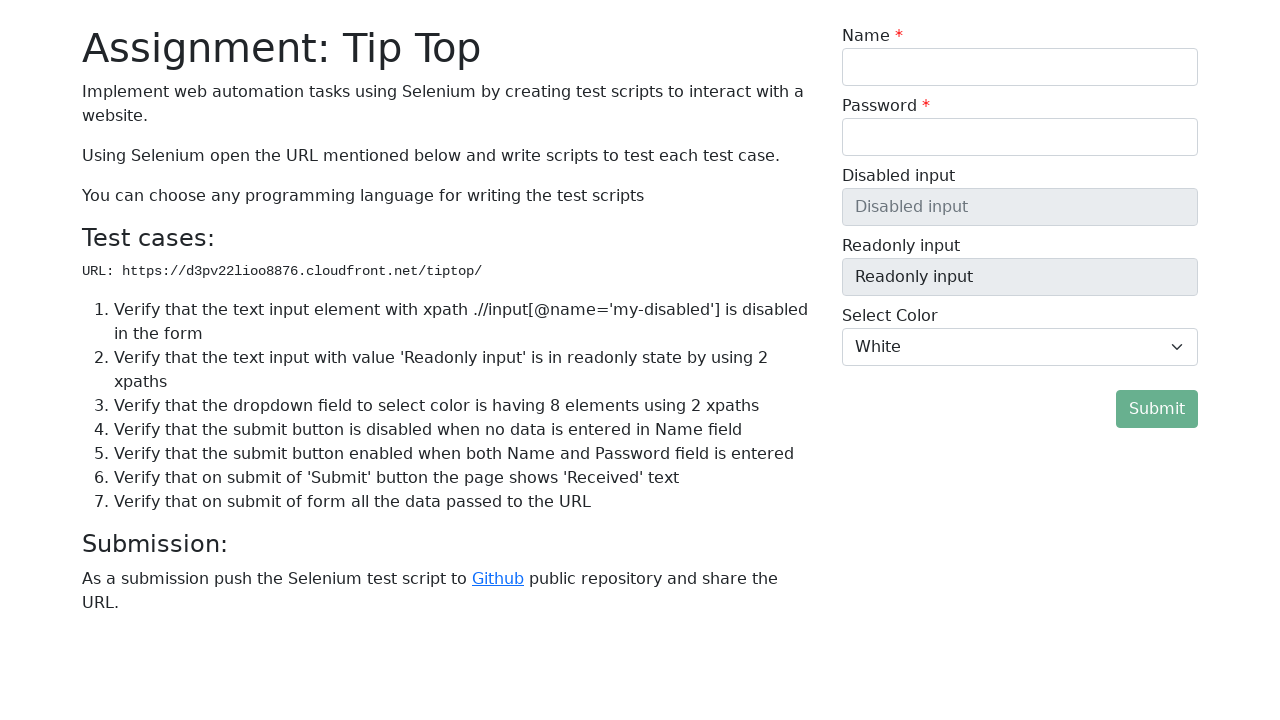

Located the input element with placeholder 'Disabled input'
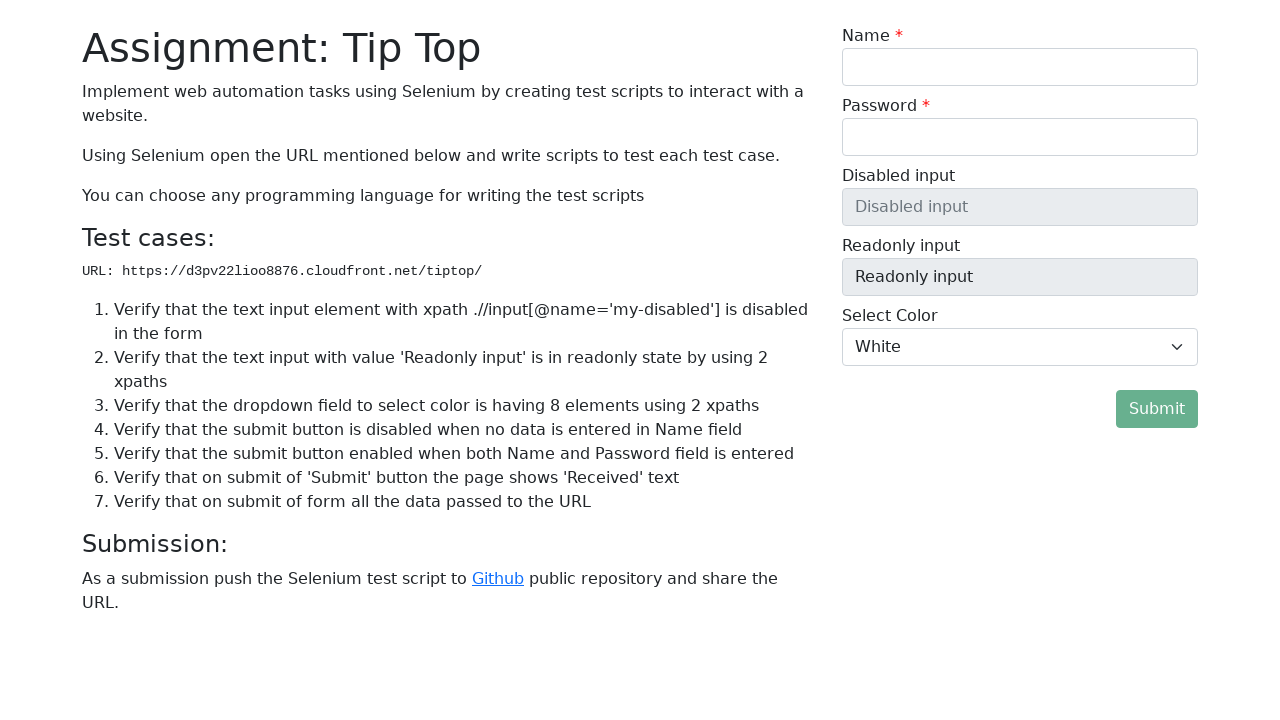

Verified that the disabled input element is correctly disabled
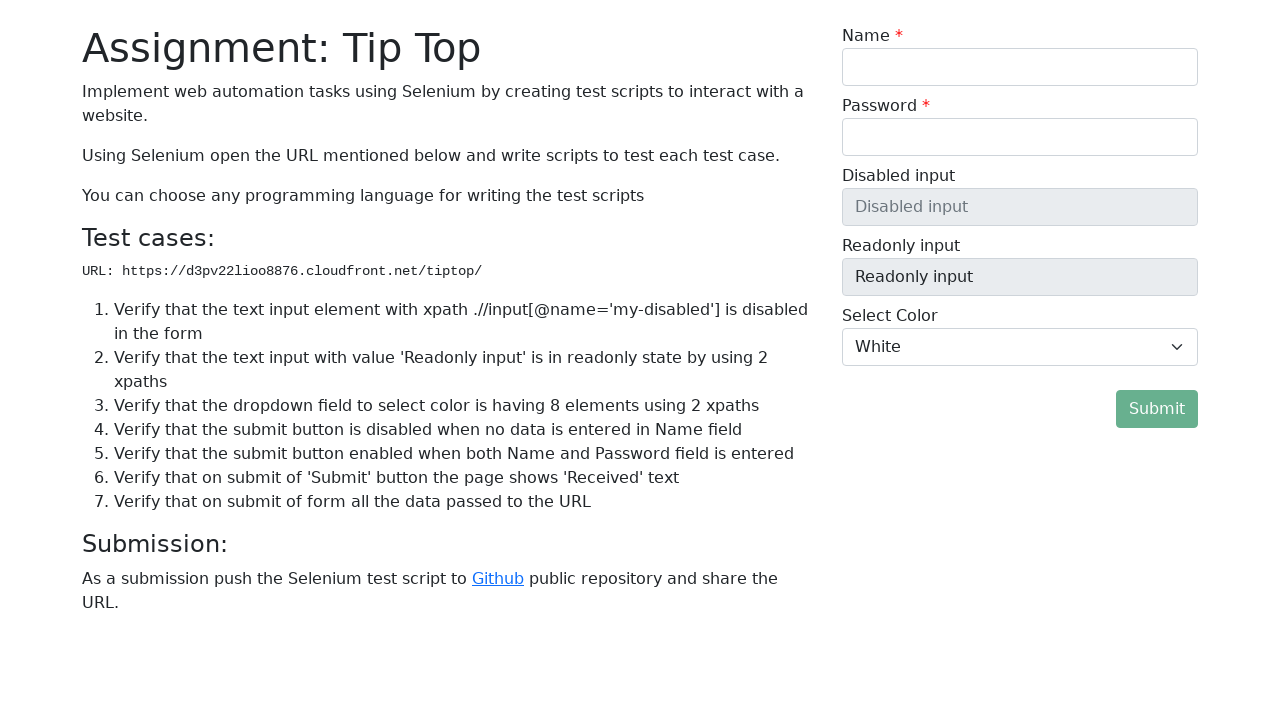

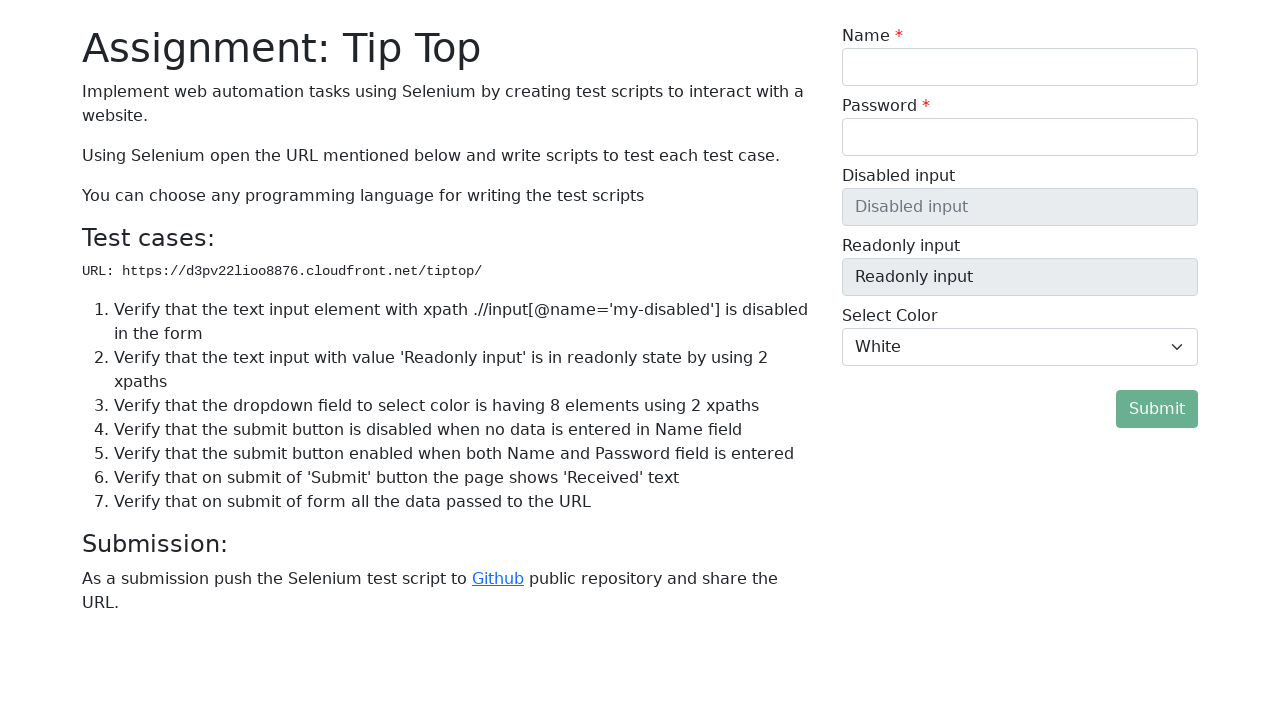